Waits for a price to drop to $100, then books and solves a mathematical challenge by calculating a formula and submitting the answer

Starting URL: http://suninjuly.github.io/explicit_wait2.html

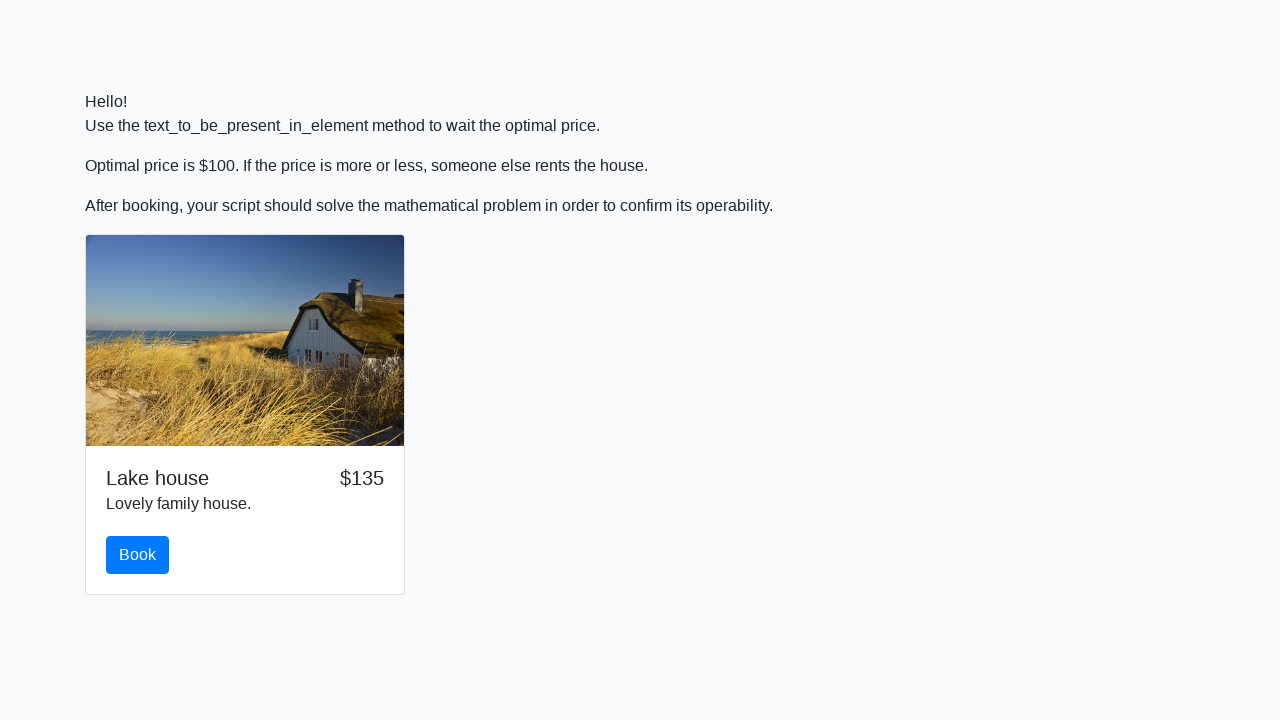

Waited for price to drop to $100
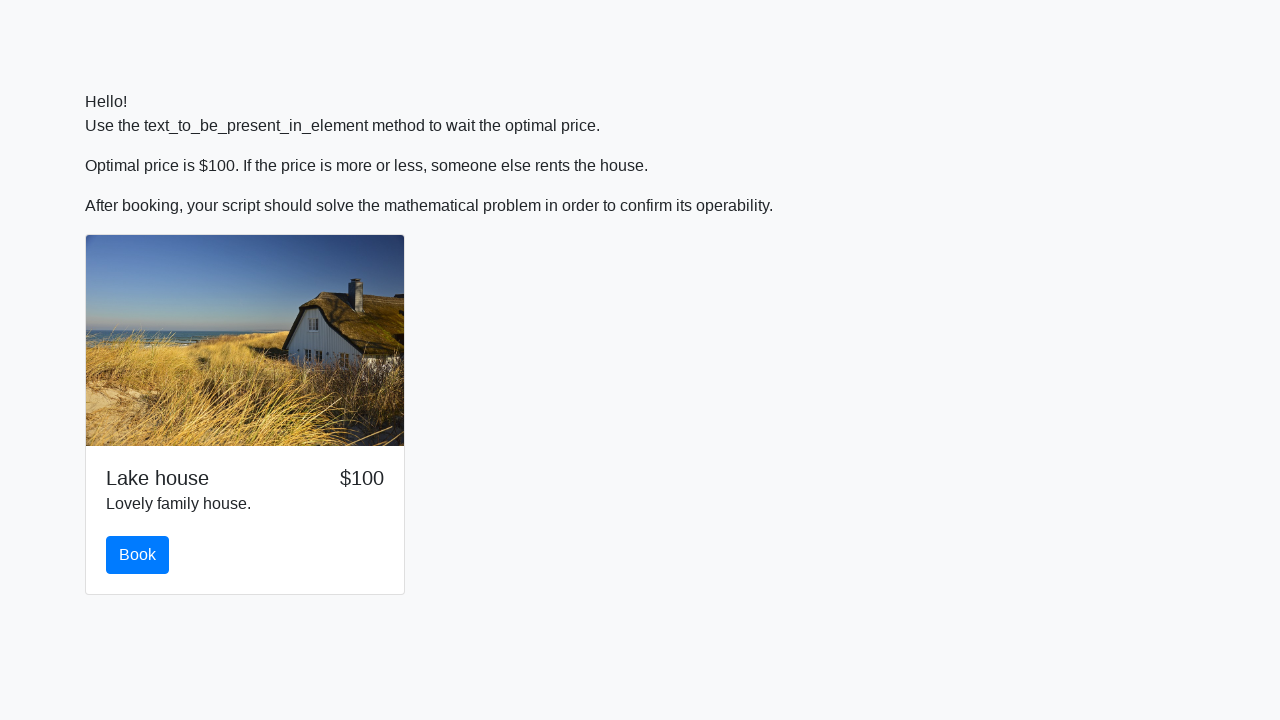

Clicked the book button at (138, 555) on #book.btn
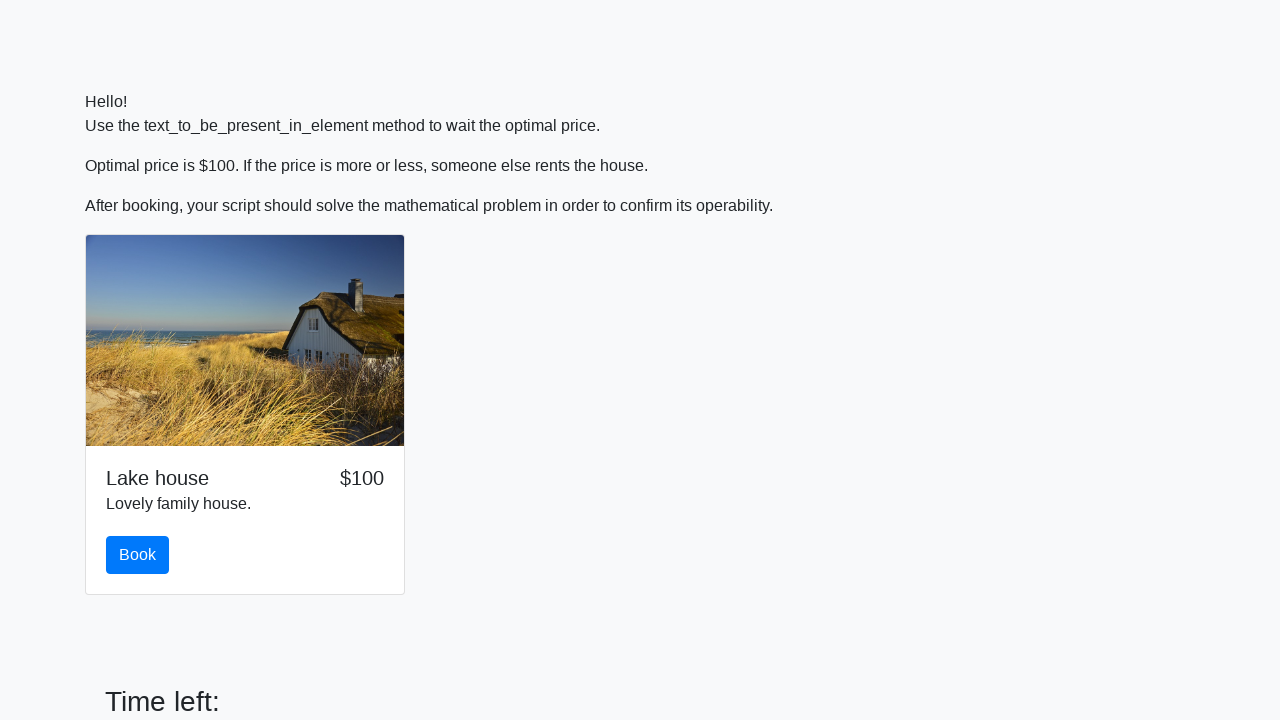

Retrieved input value for calculation: 823
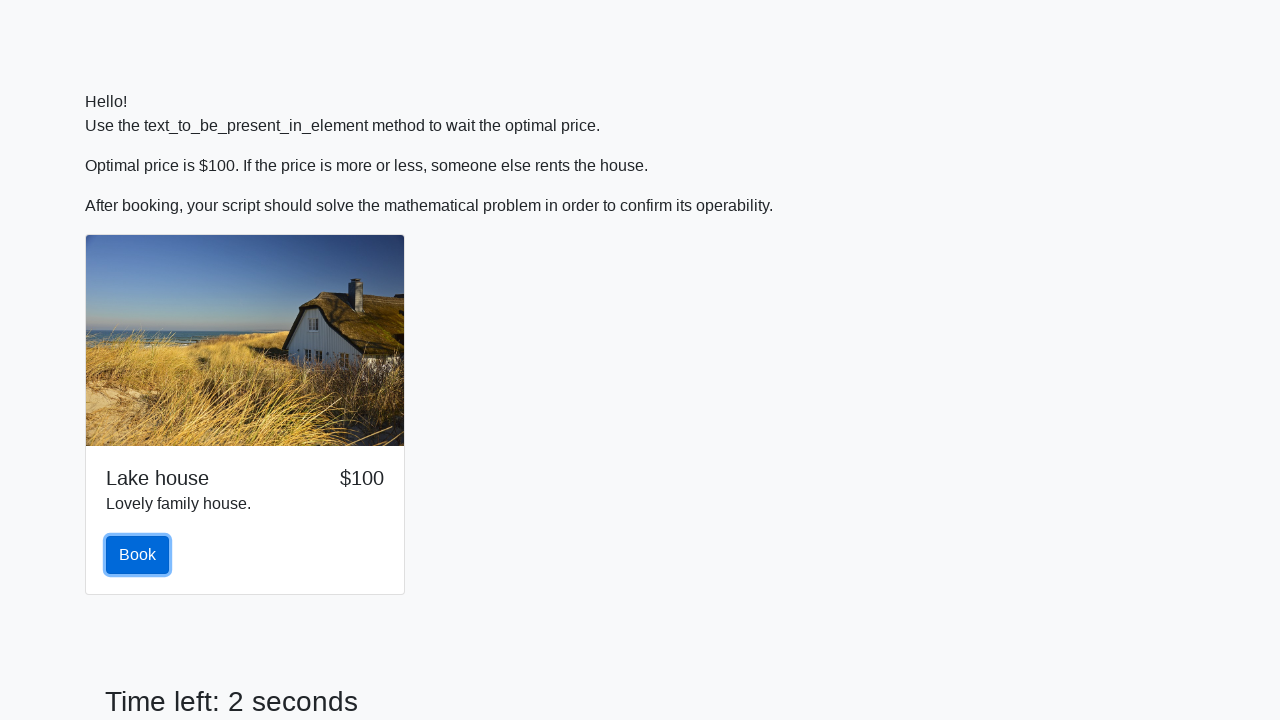

Calculated answer using formula: 0.15311828583998927
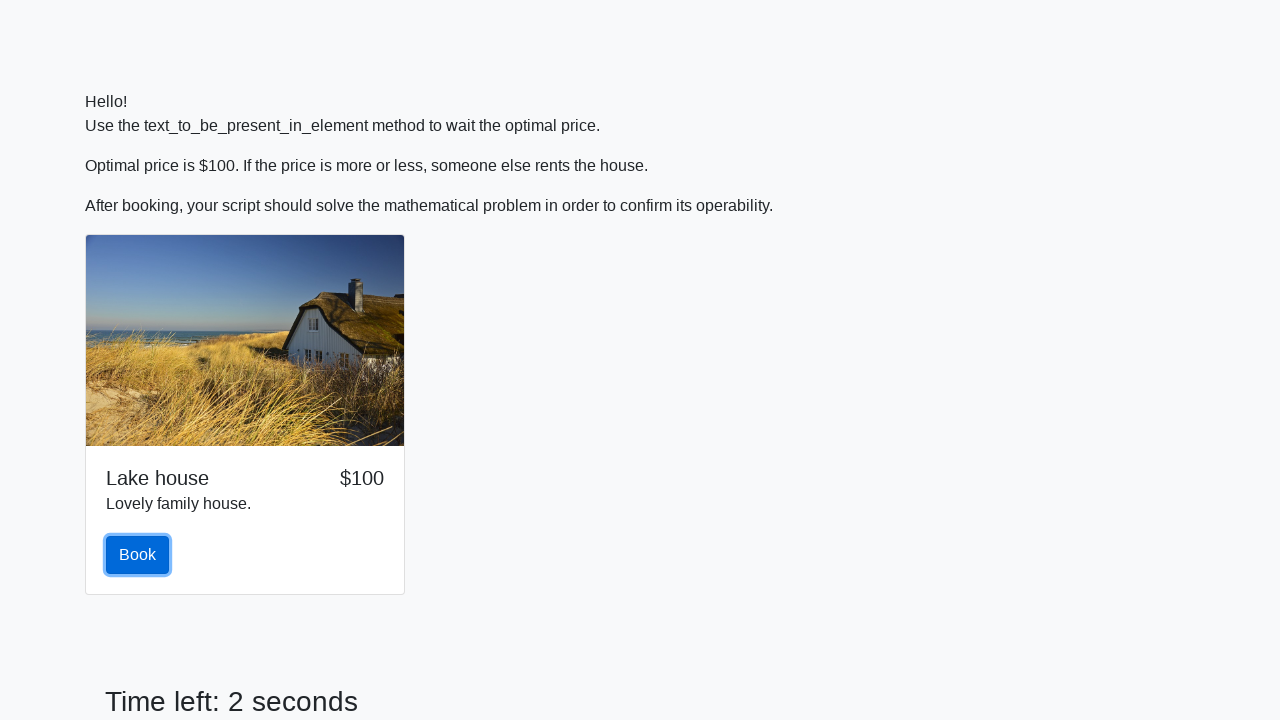

Filled answer field with calculated value: 0.15311828583998927 on #answer
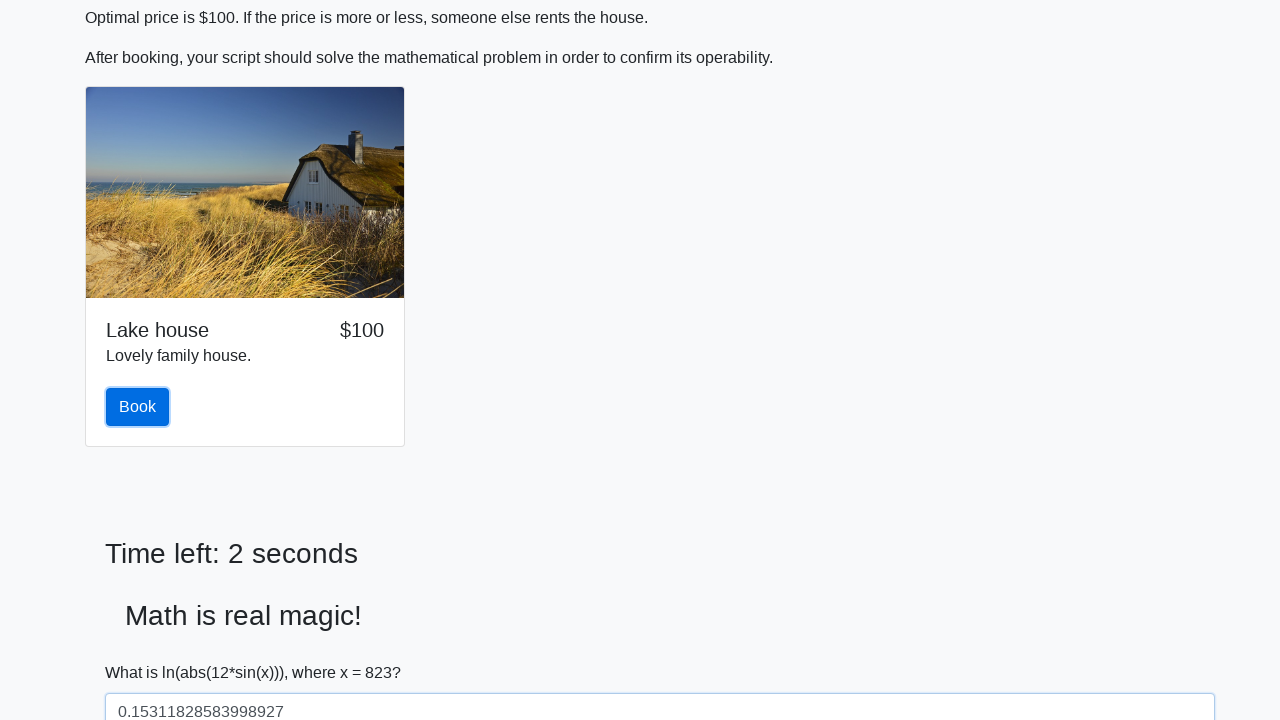

Clicked solve button to submit the answer at (143, 651) on #solve
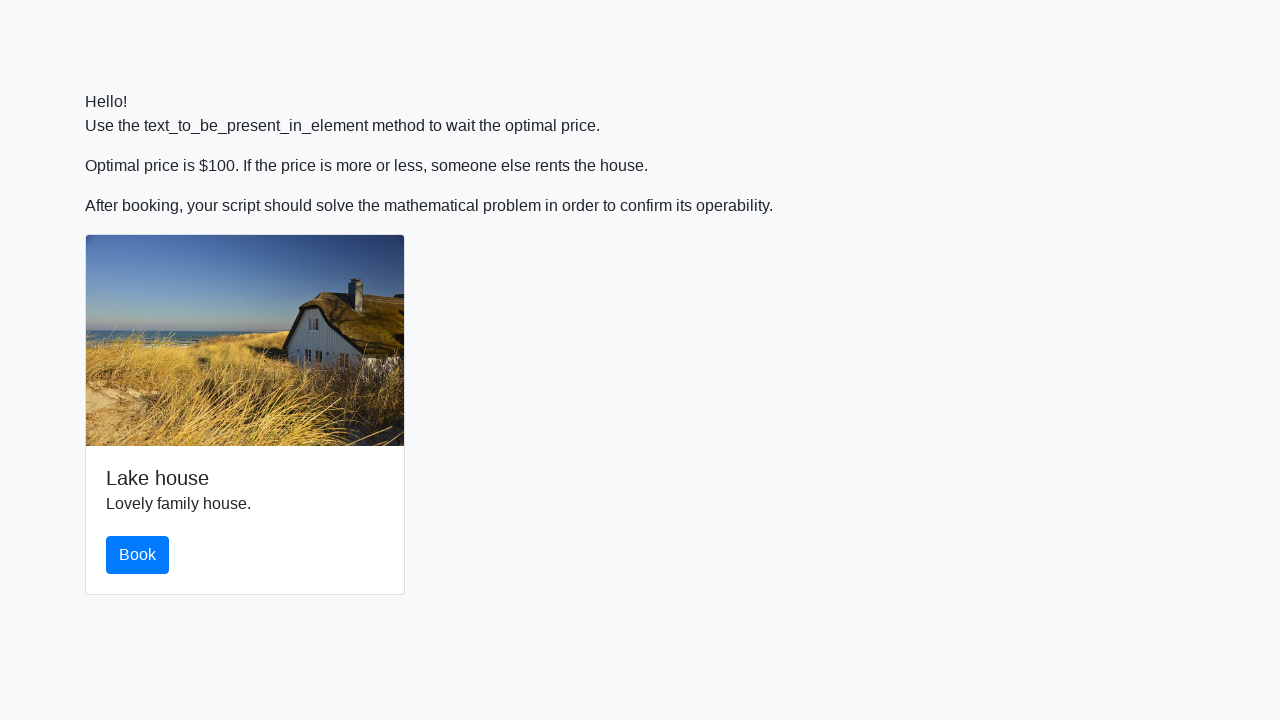

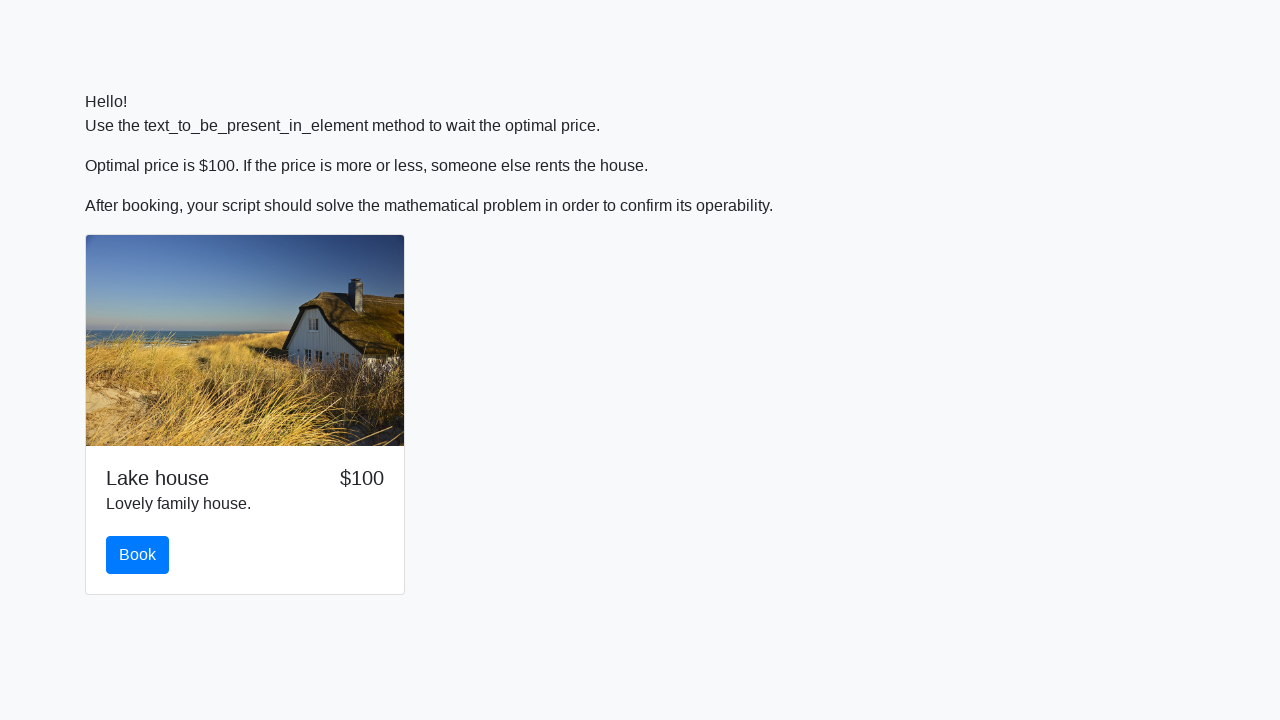